Tests drag and drop functionality by dragging a ball element to two different dropzones and verifying successful drops

Starting URL: https://v1.training-support.net/selenium/drag-drop

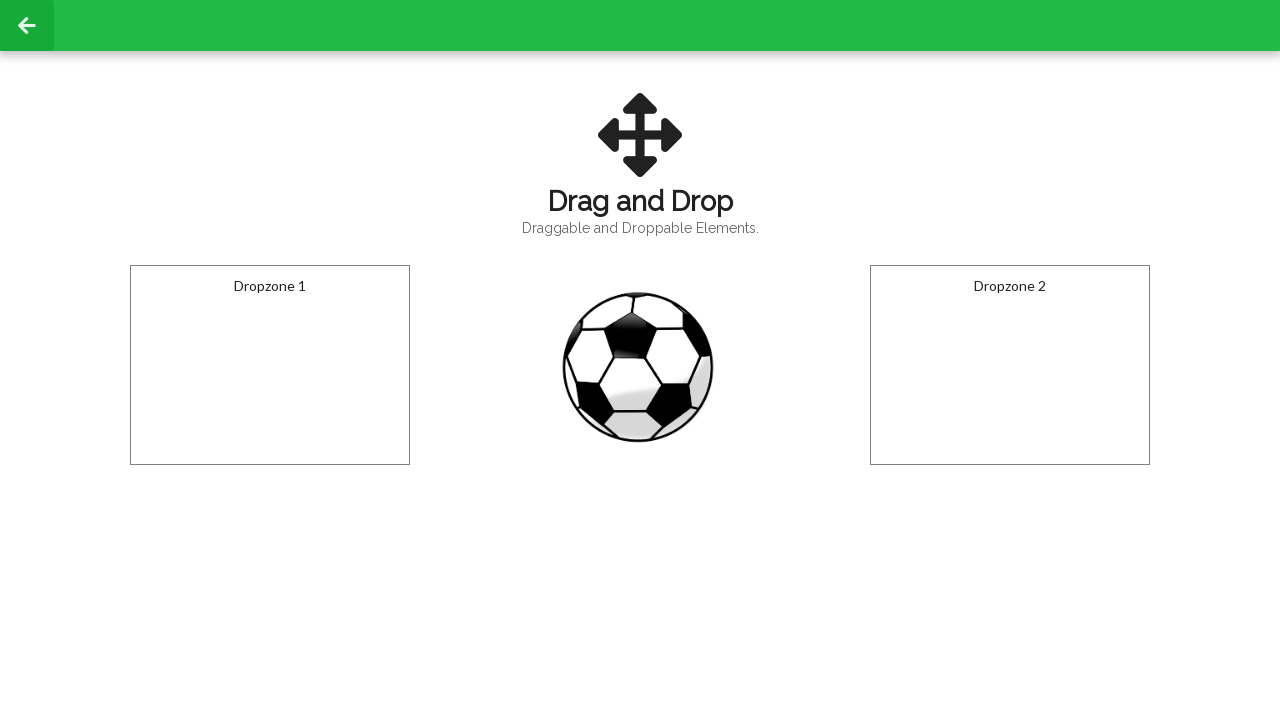

Located draggable ball element
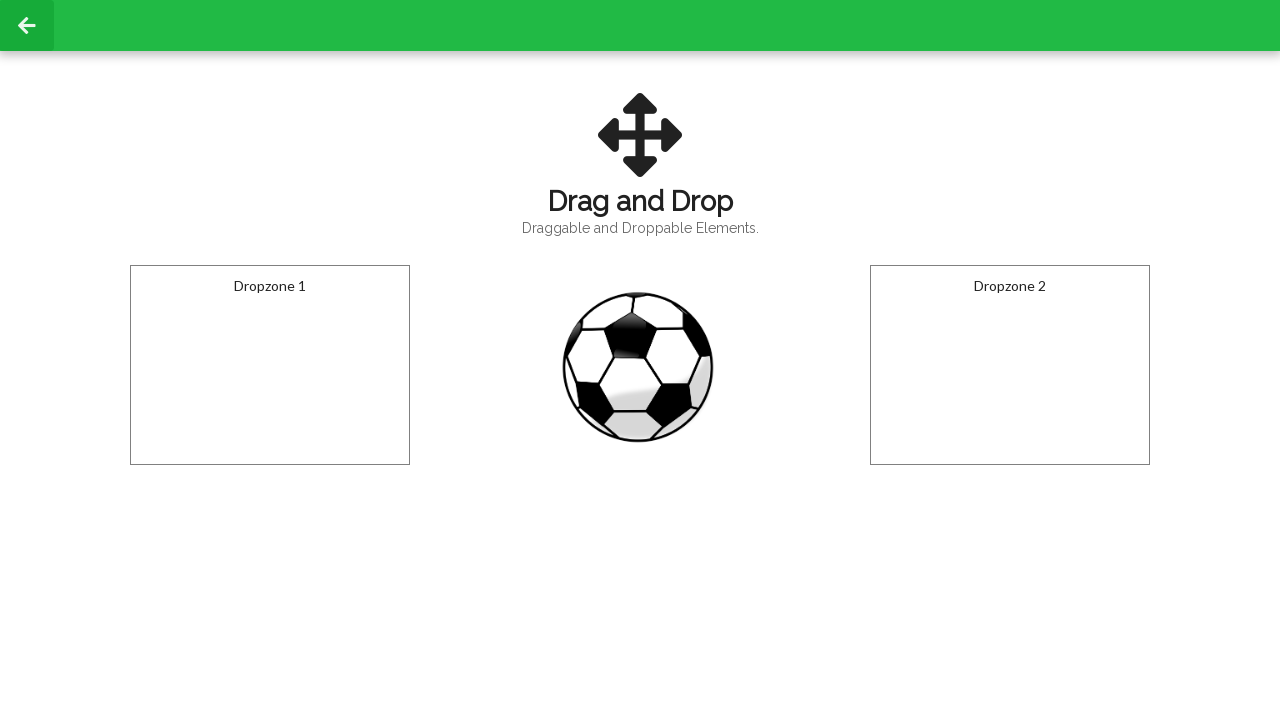

Located first dropzone
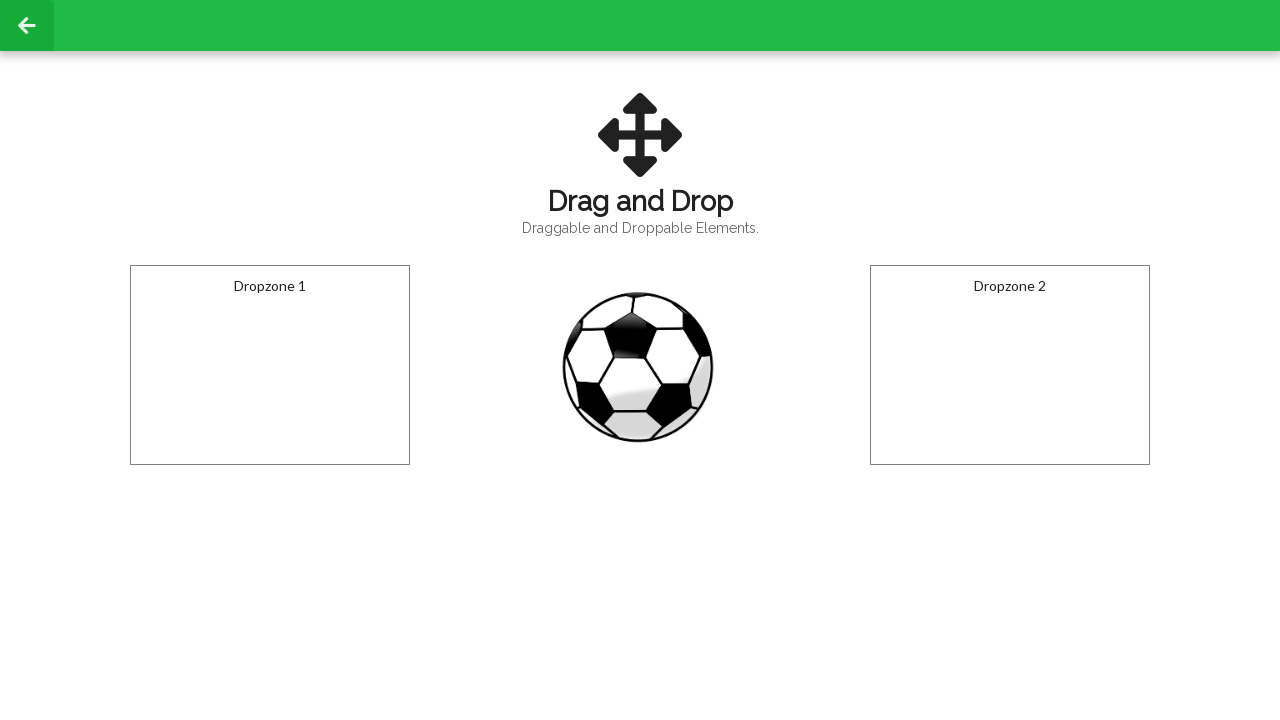

Located second dropzone
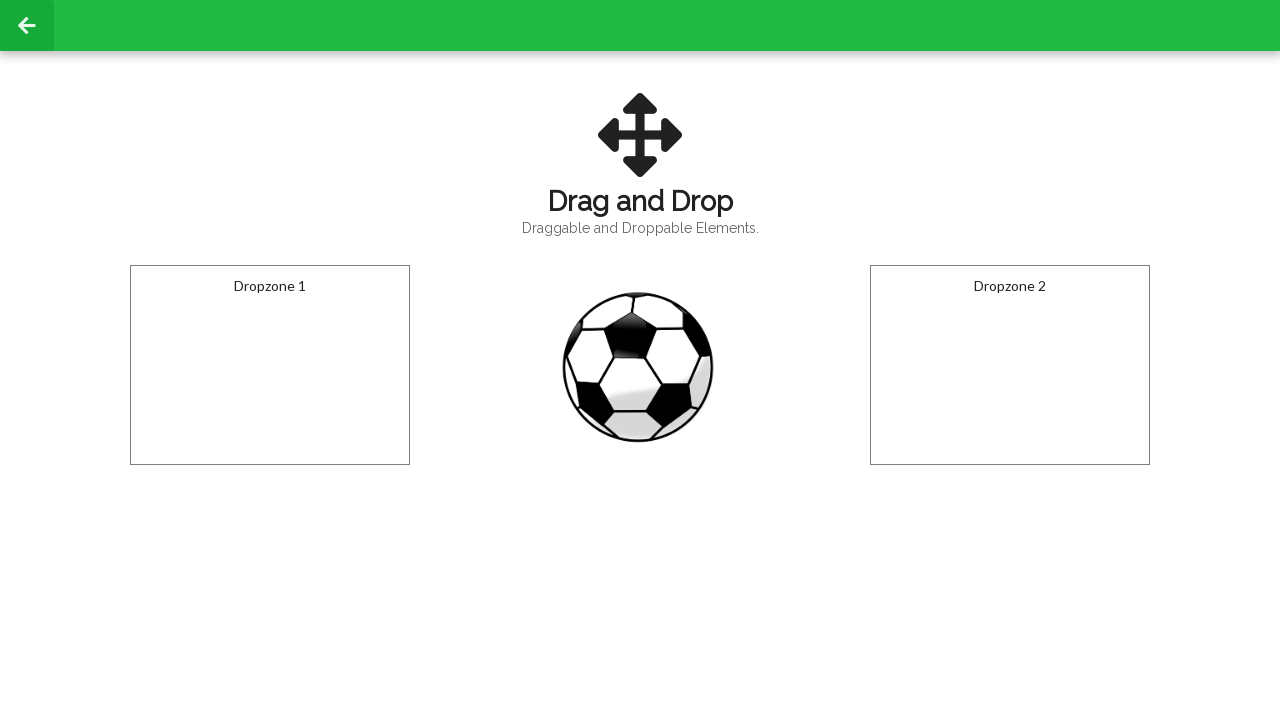

Clicked body to initialize page at (640, 360) on body
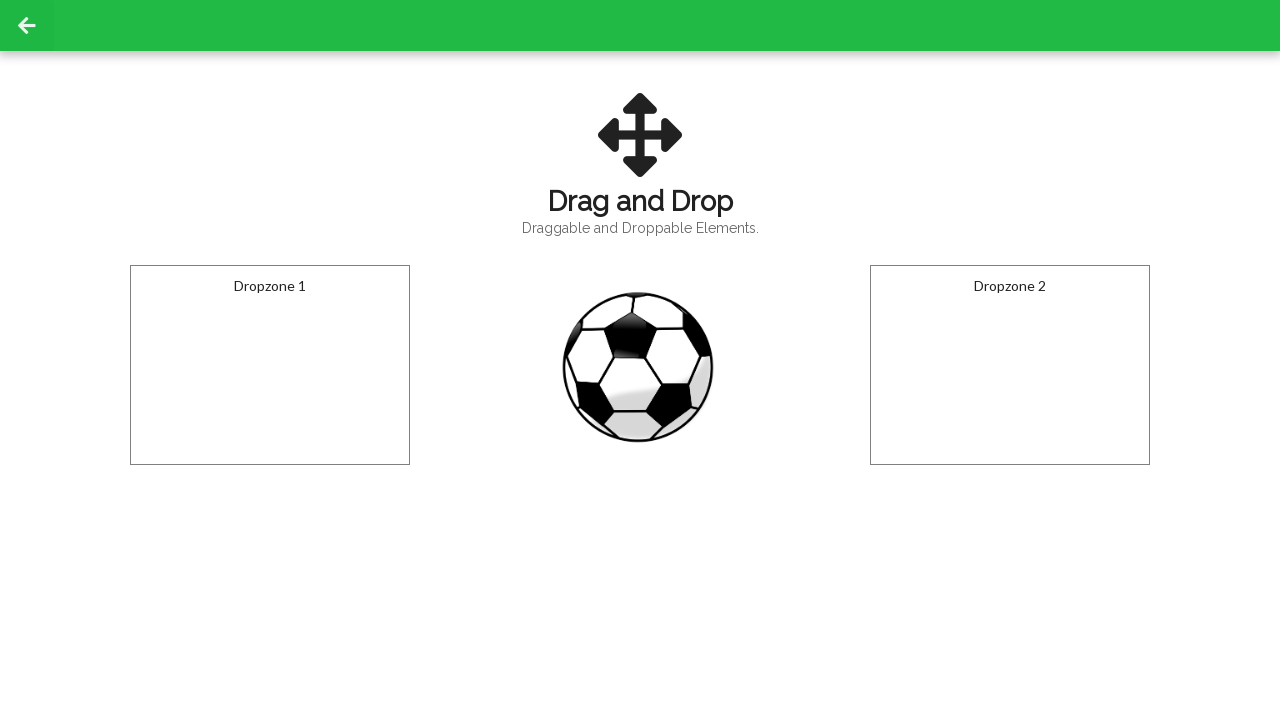

Waited 1 second for page to settle
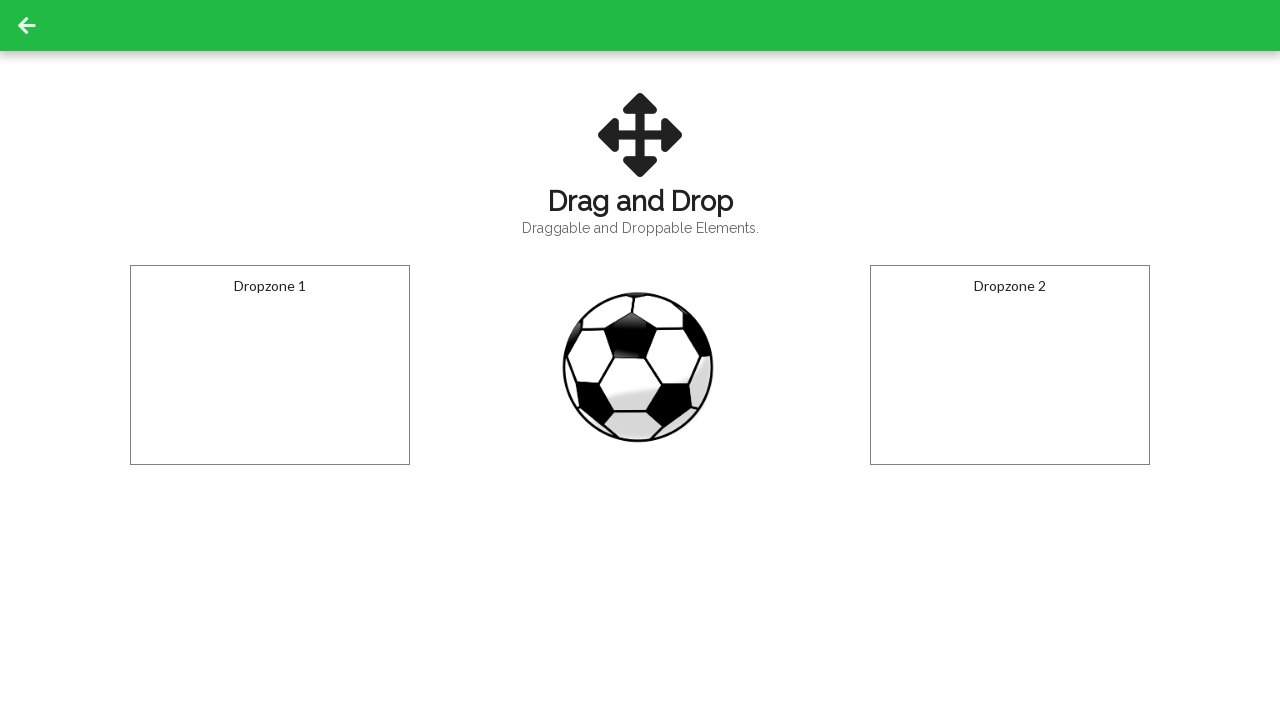

Dragged ball to first dropzone at (270, 365)
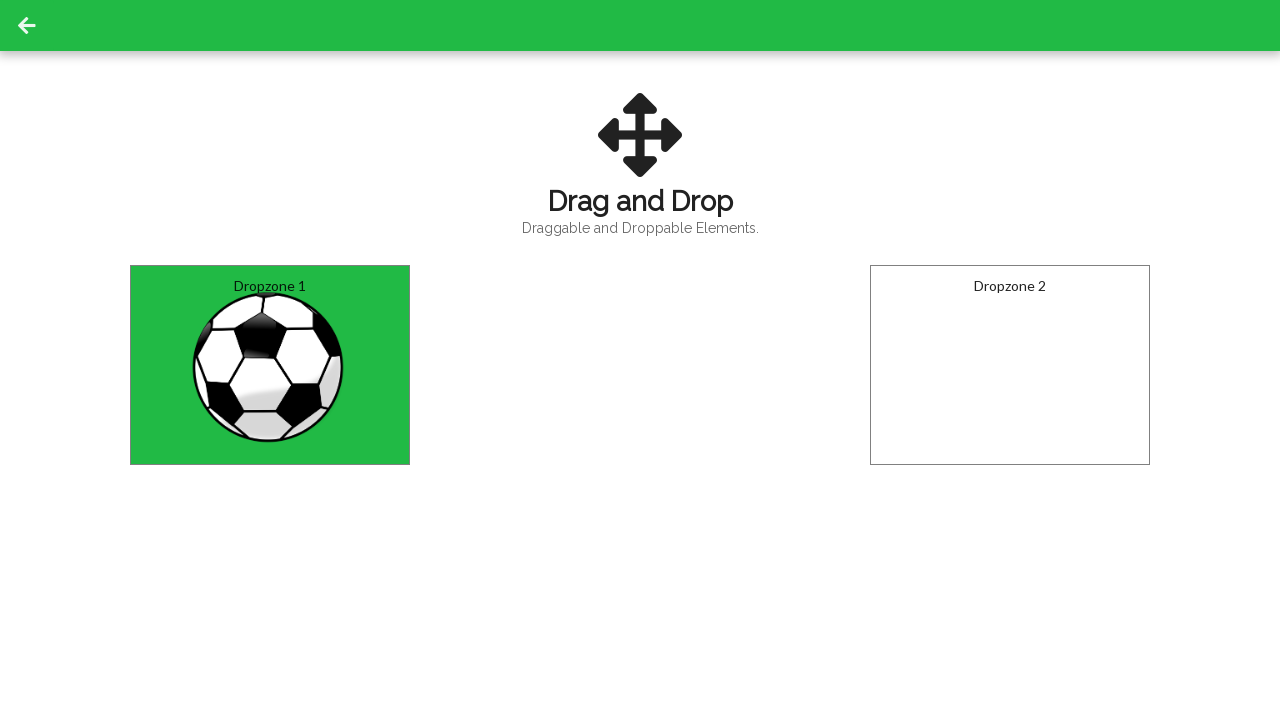

Waited 2 seconds for drag and drop animation to complete
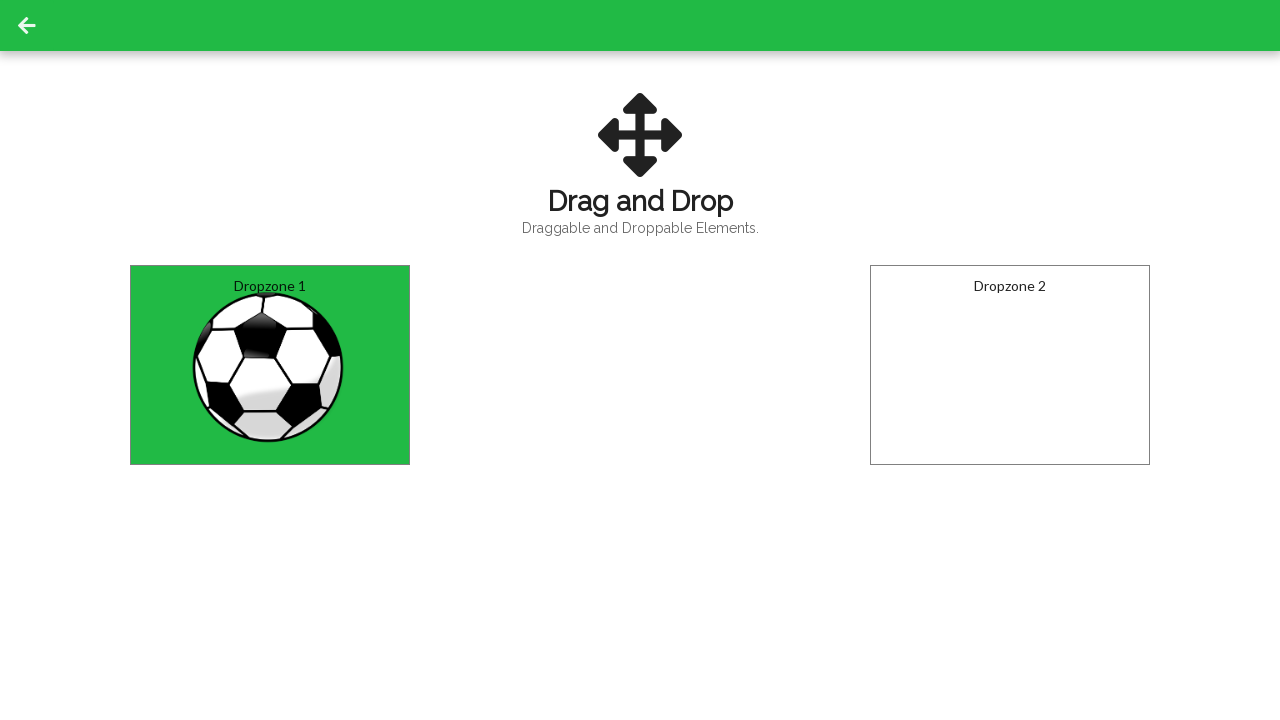

Retrieved text content from first dropzone to verify drop
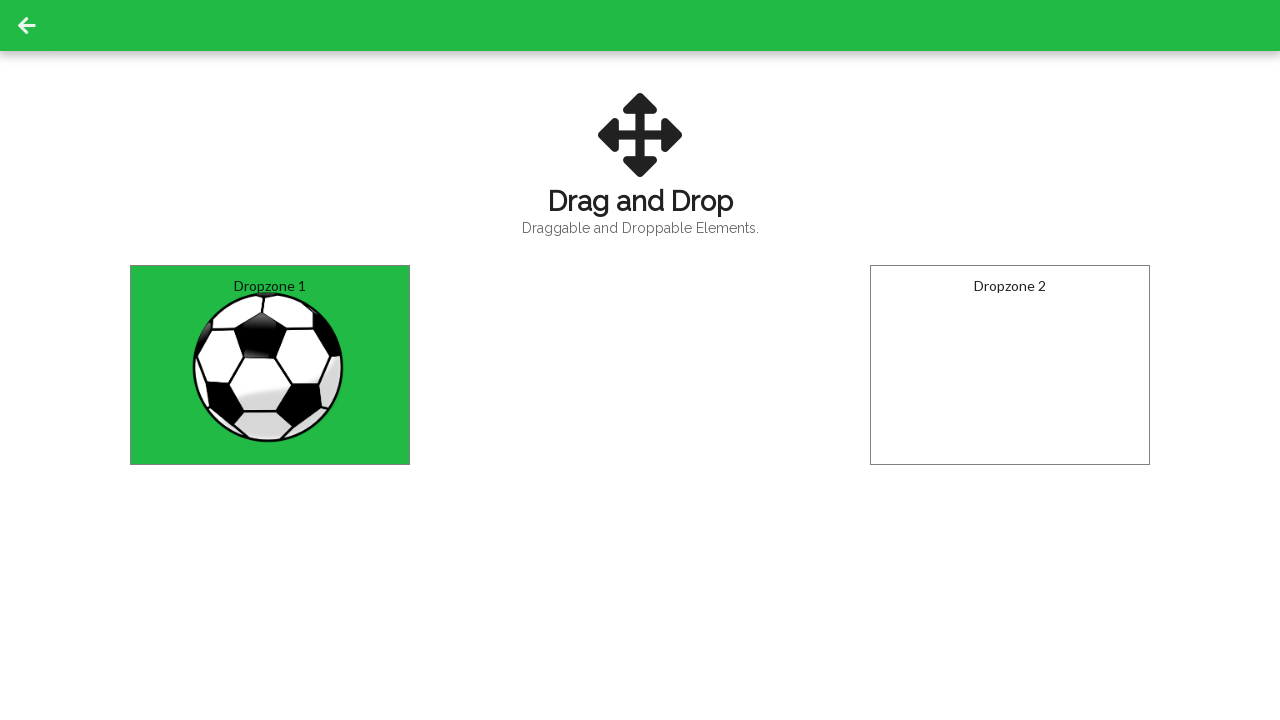

Verified ball was successfully dropped in dropzone 1 with 'Dropped!' text
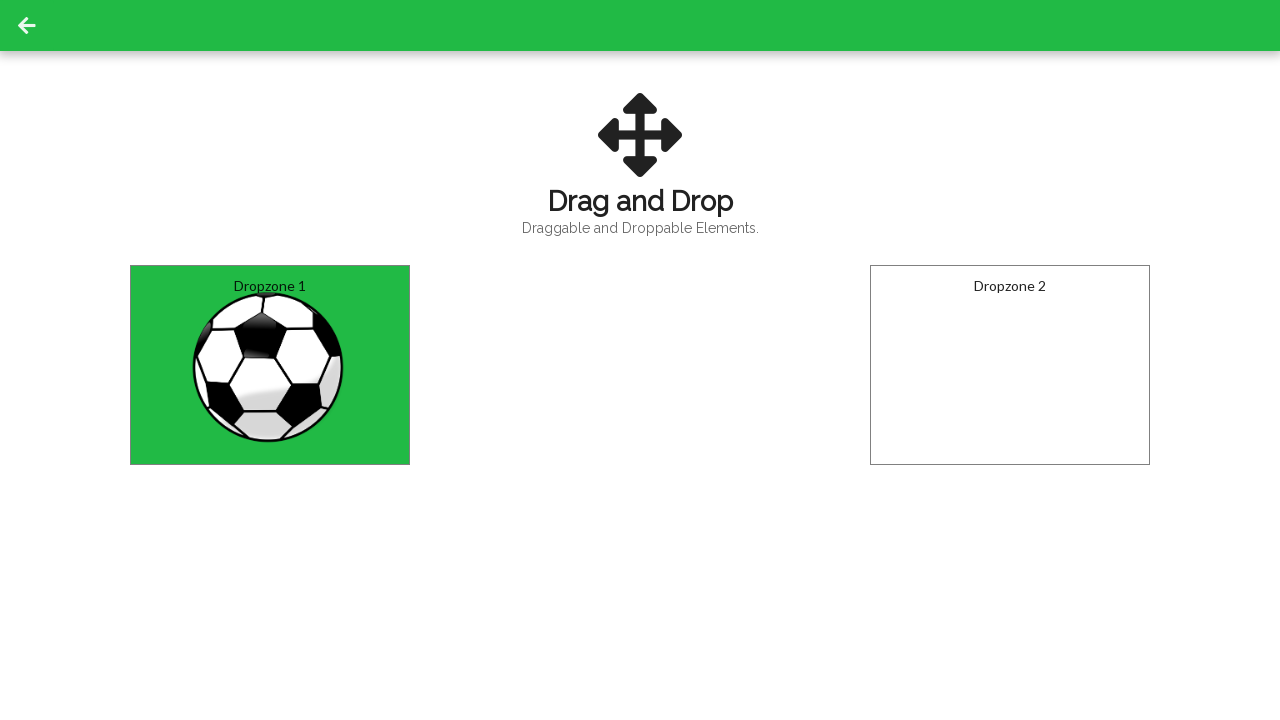

Dragged ball to second dropzone at (1010, 365)
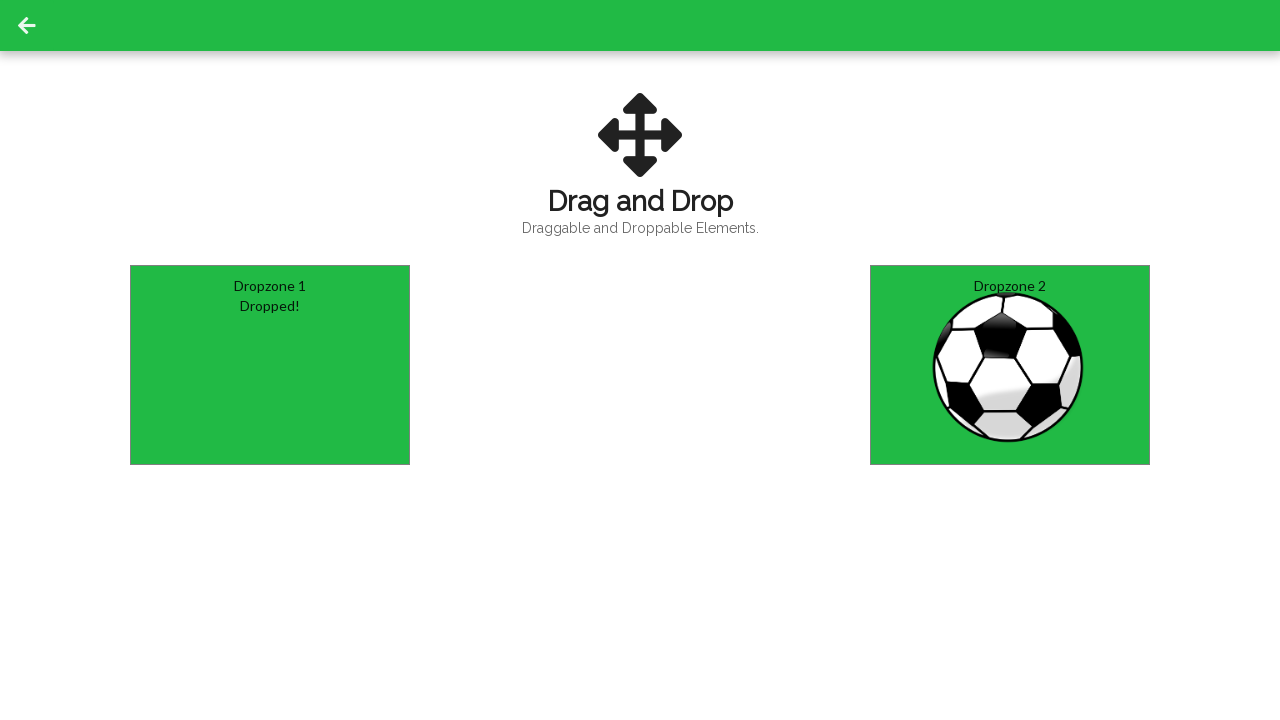

Retrieved text content from second dropzone to verify drop
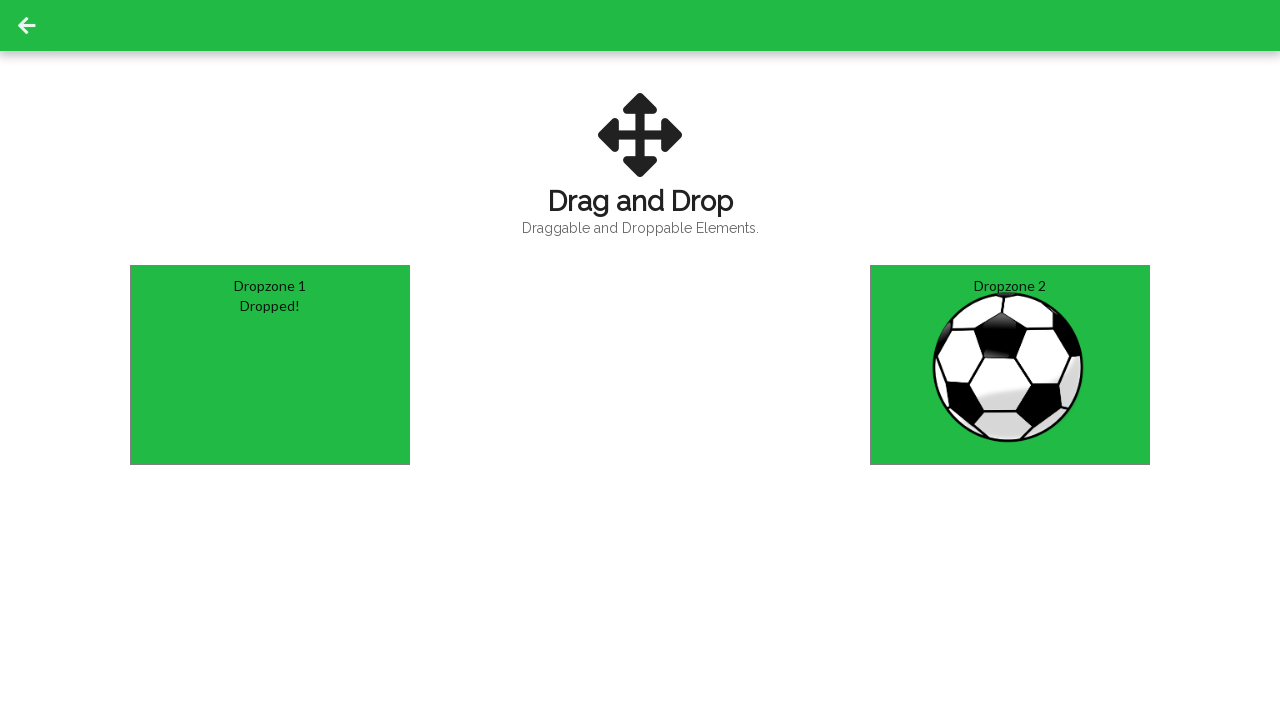

Verified ball was successfully dropped in dropzone 2 with 'Dropped!' text
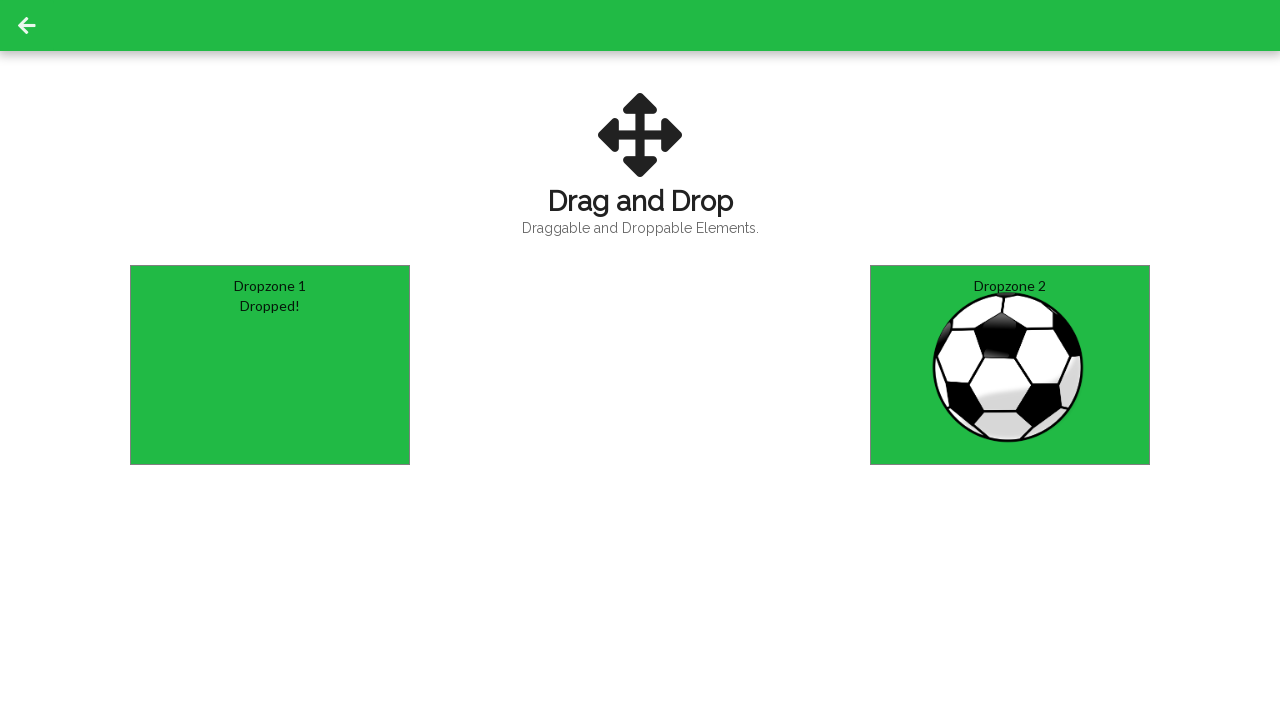

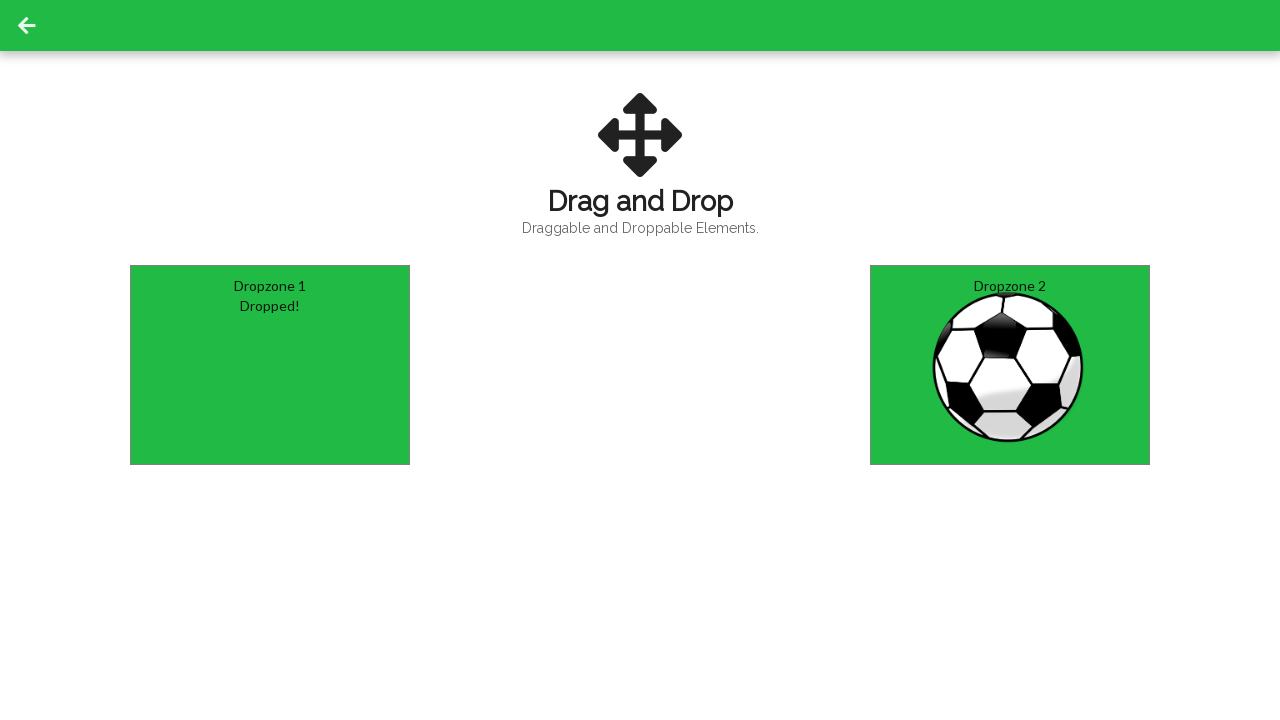